Tests JavaScript alert/dialog handling by accepting a confirm dialog and verifying the result text

Starting URL: https://www.w3schools.com/js/tryit.asp?filename=tryjs_confirm

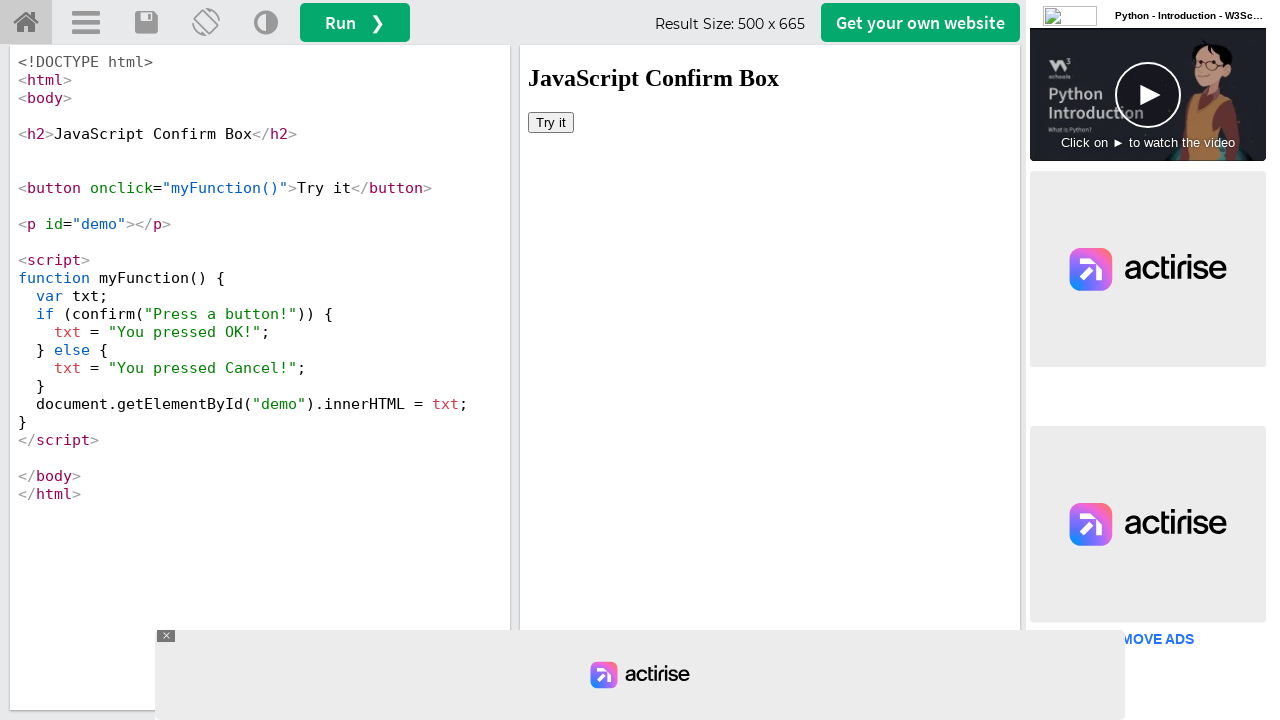

Set up dialog handler to accept confirm dialog
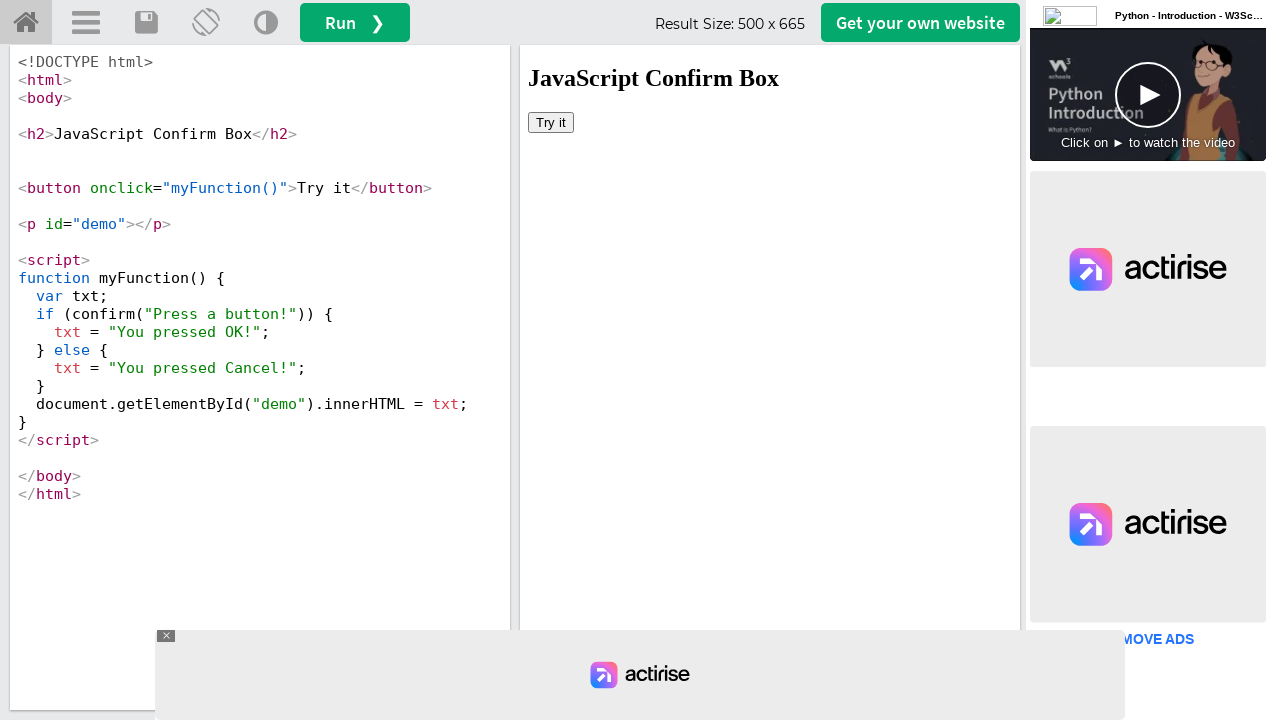

Page loaded with domcontentloaded state
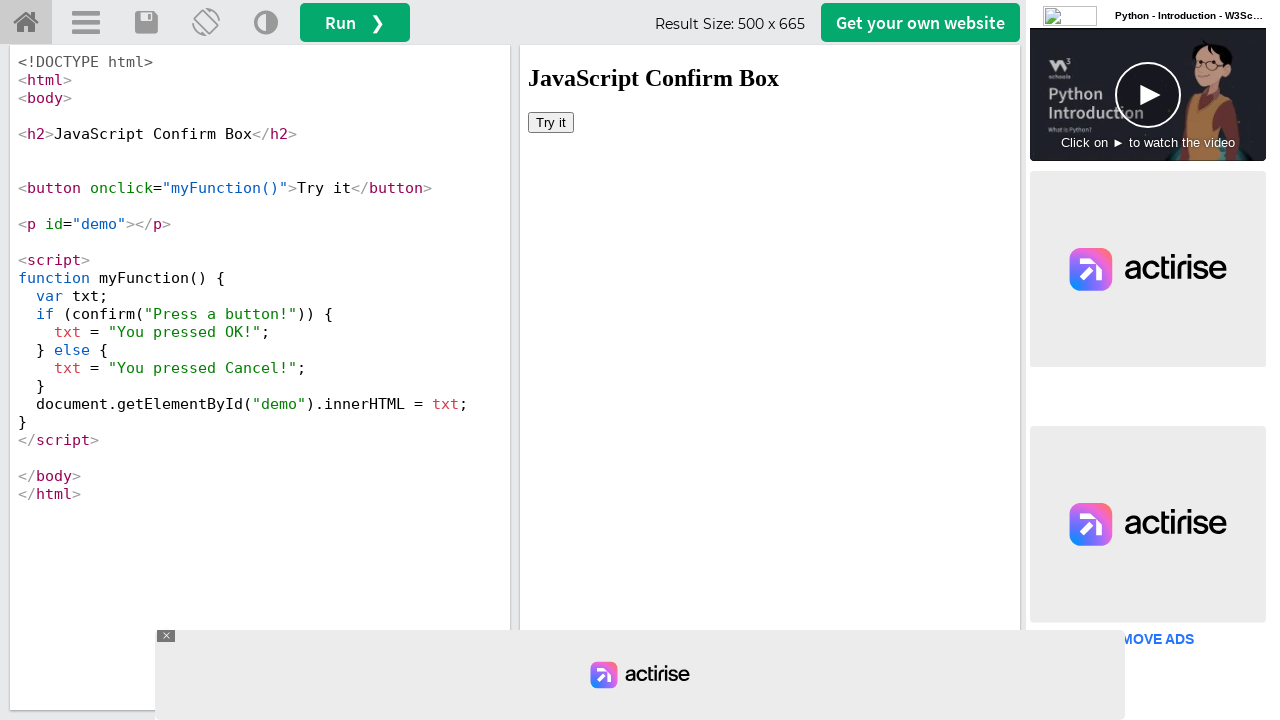

Clicked 'Try it' button inside iframe to trigger confirm dialog at (551, 122) on iframe[id='iframeResult'] >> internal:control=enter-frame >> xpath=//*[text()='T
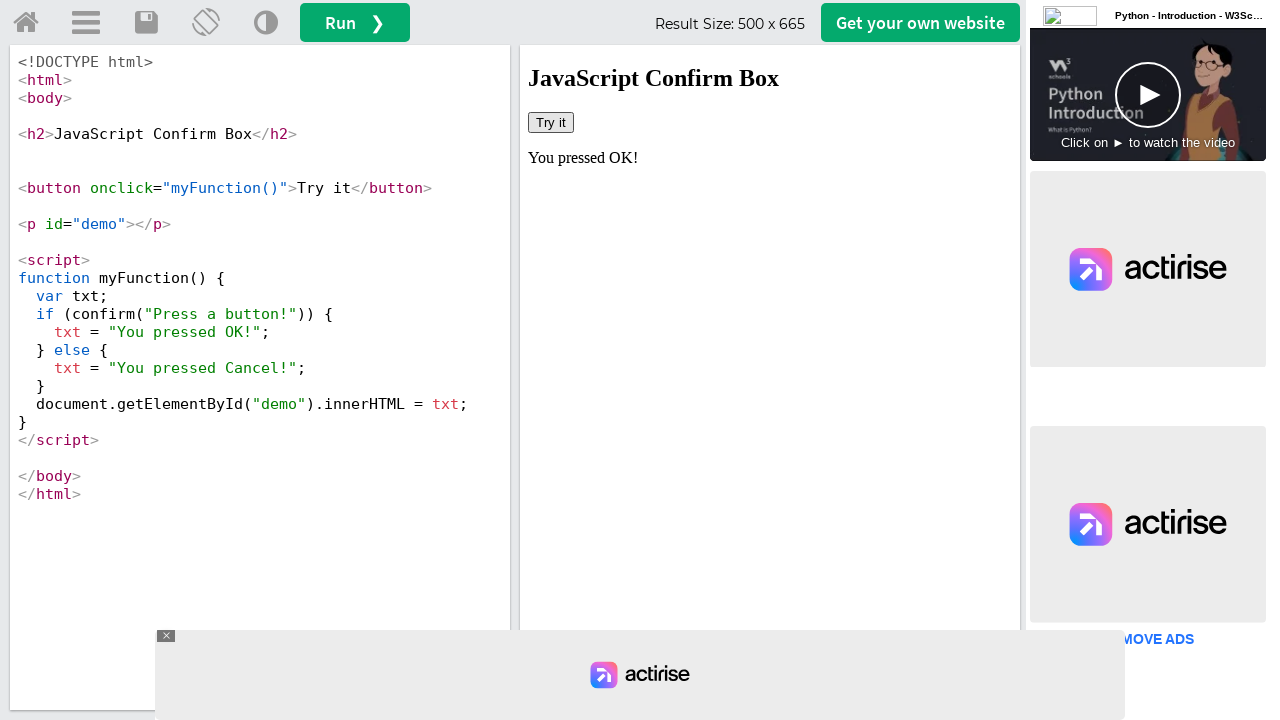

Waited 2 seconds for result to update after dialog acceptance
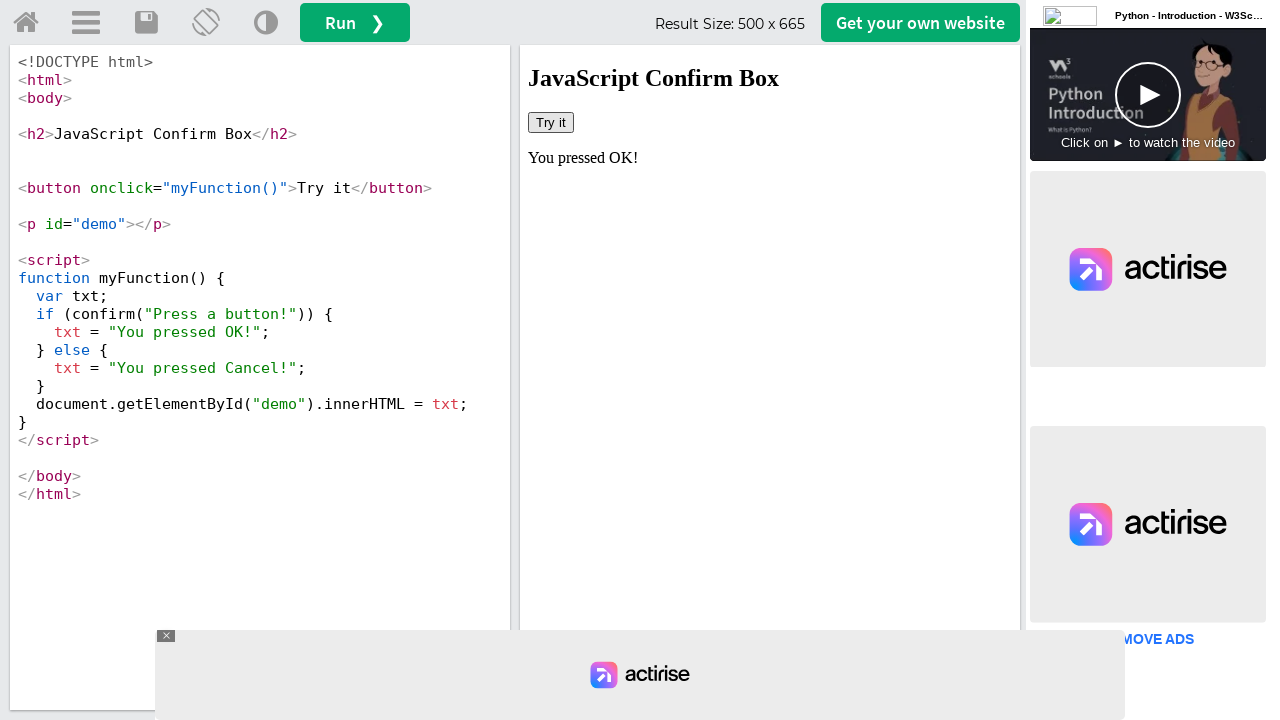

Verified result element with id 'demo' is present in iframe
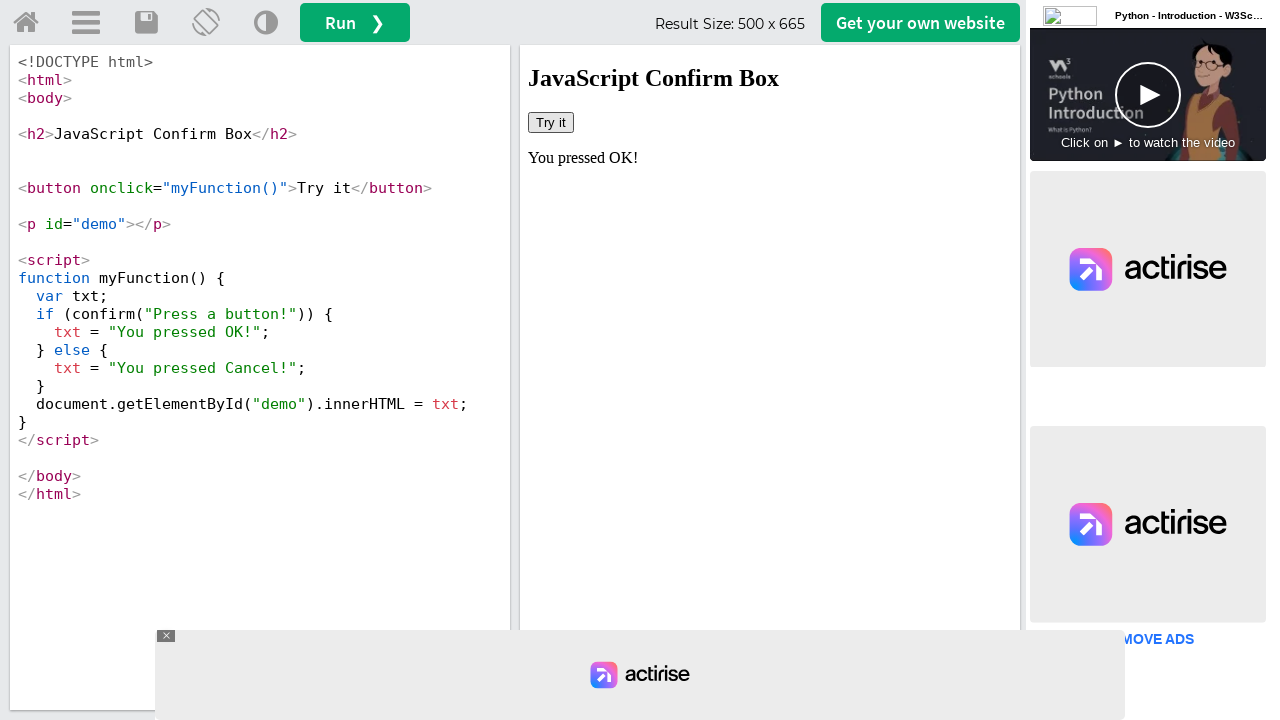

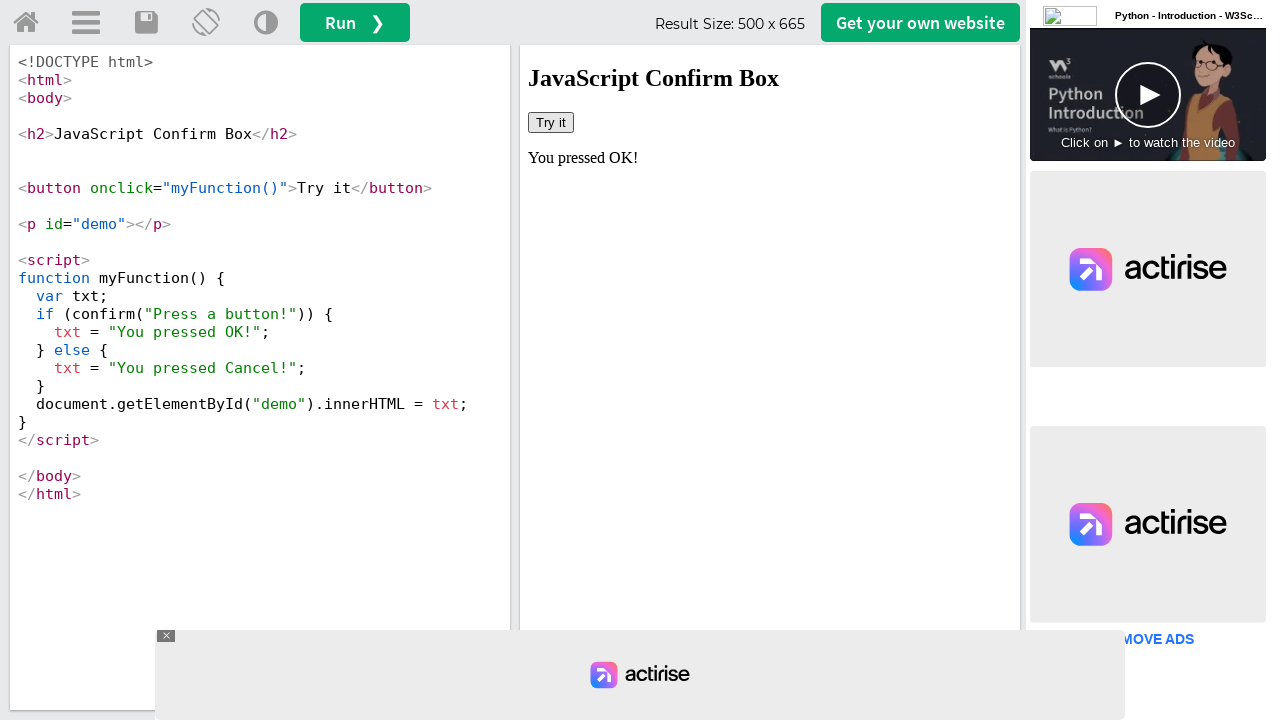